Clicks the Help link on Gmail login page

Starting URL: https://gmail.com

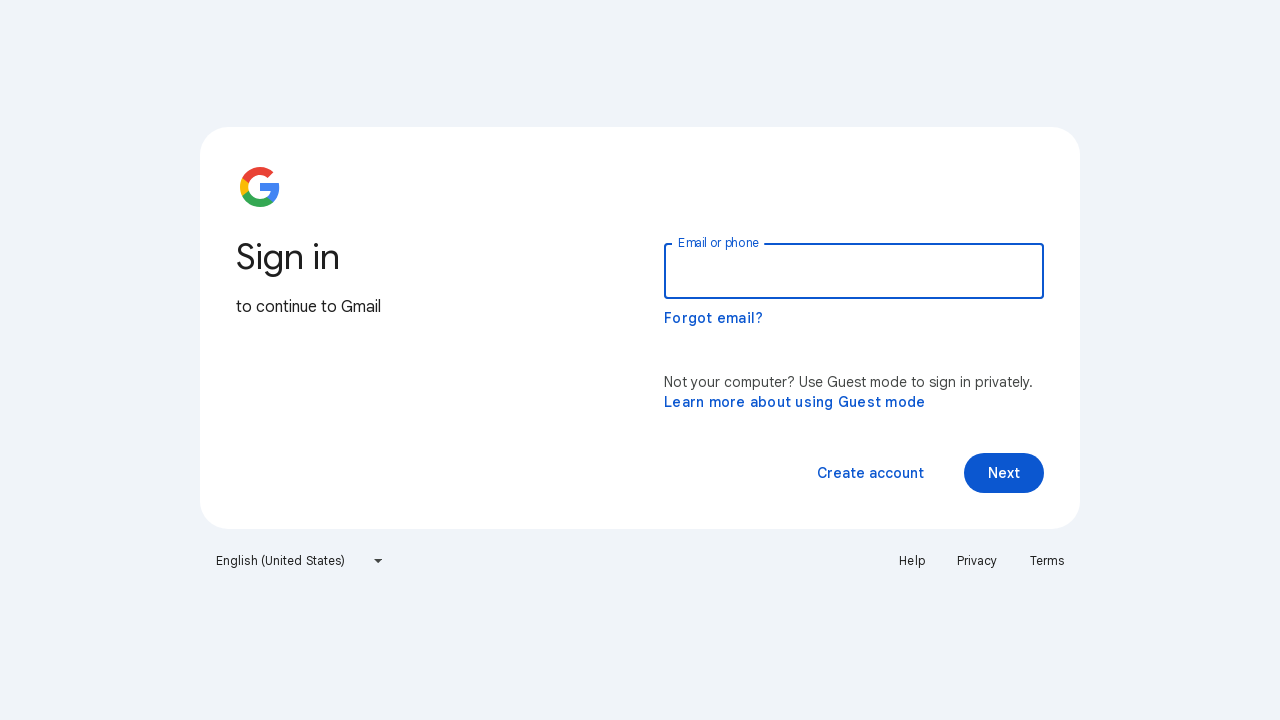

Clicked the Help link on Gmail login page at (912, 561) on a:has-text('Help')
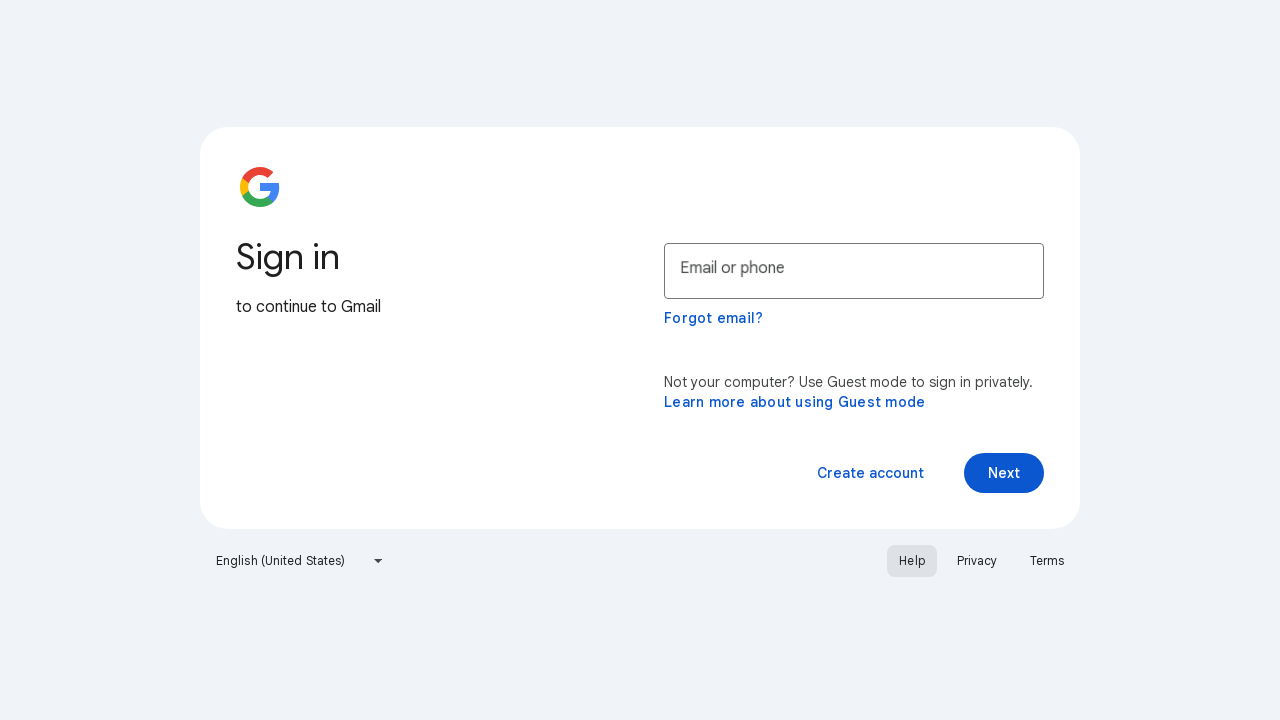

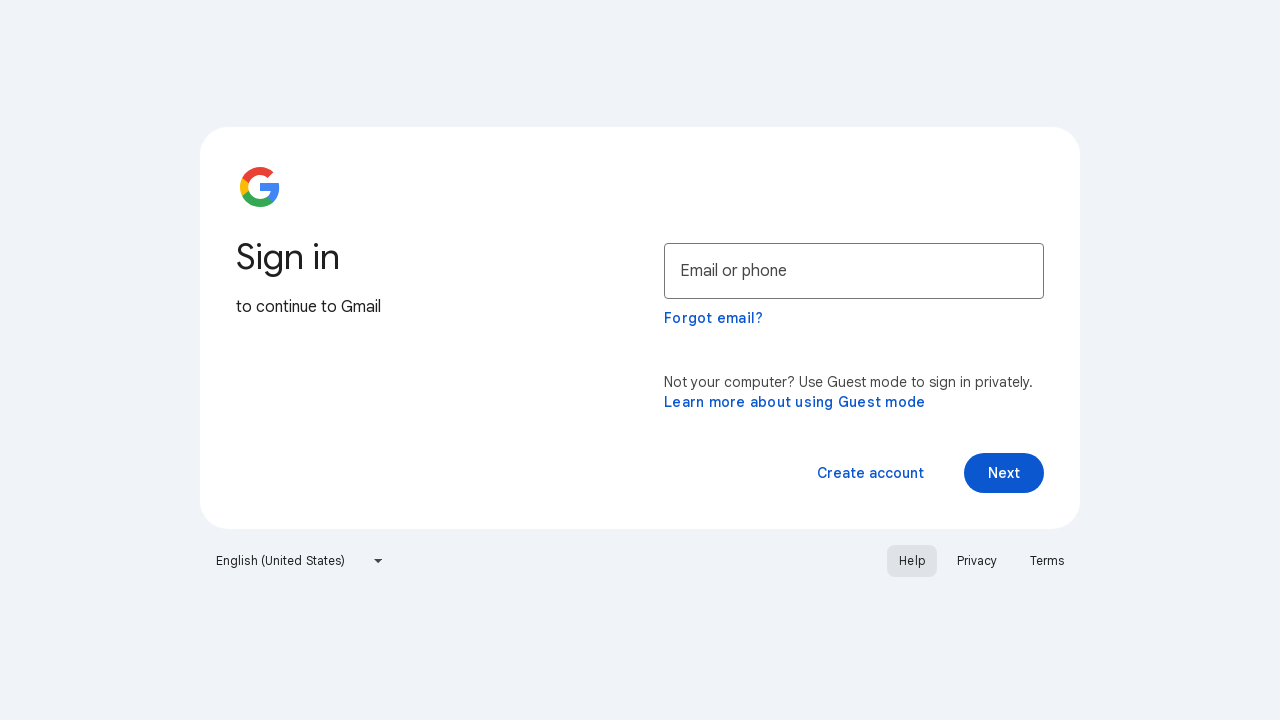